Tests navigation on a training support website by verifying the homepage title, clicking the About Us link, and verifying the new page title

Starting URL: https://www.training-support.net/

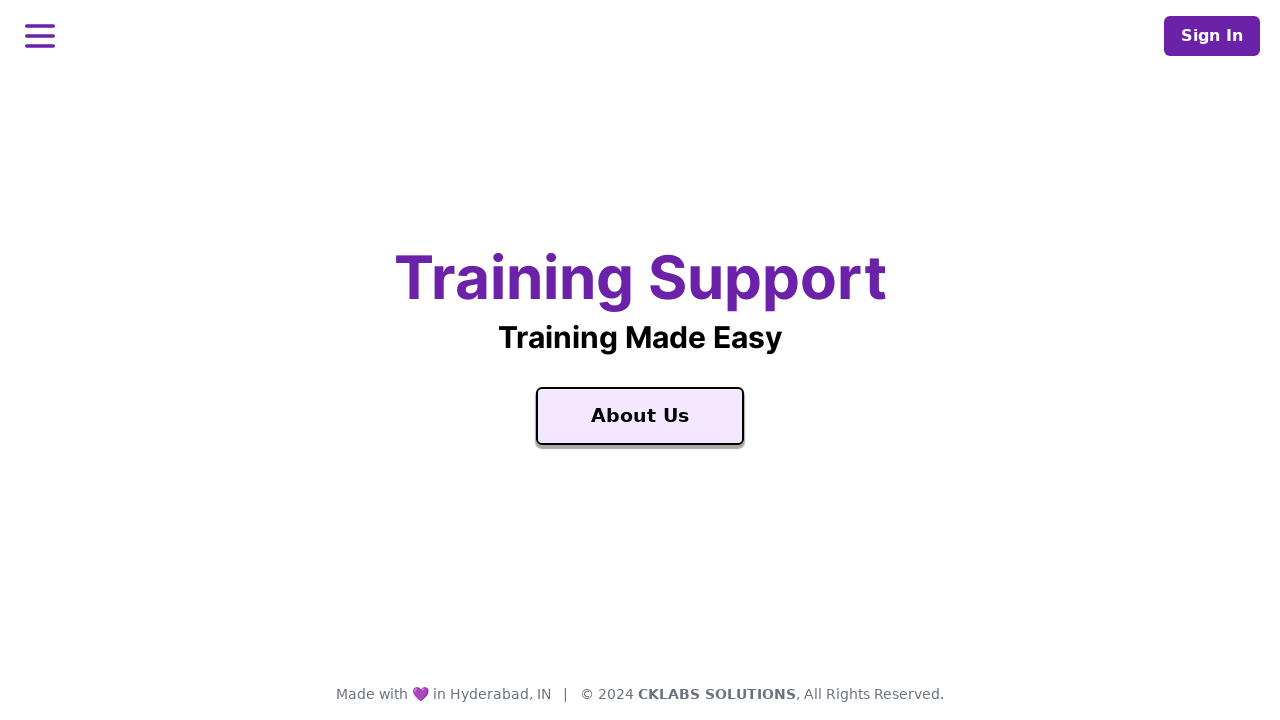

Waited for homepage to load - verified 'Training Support' title element is present
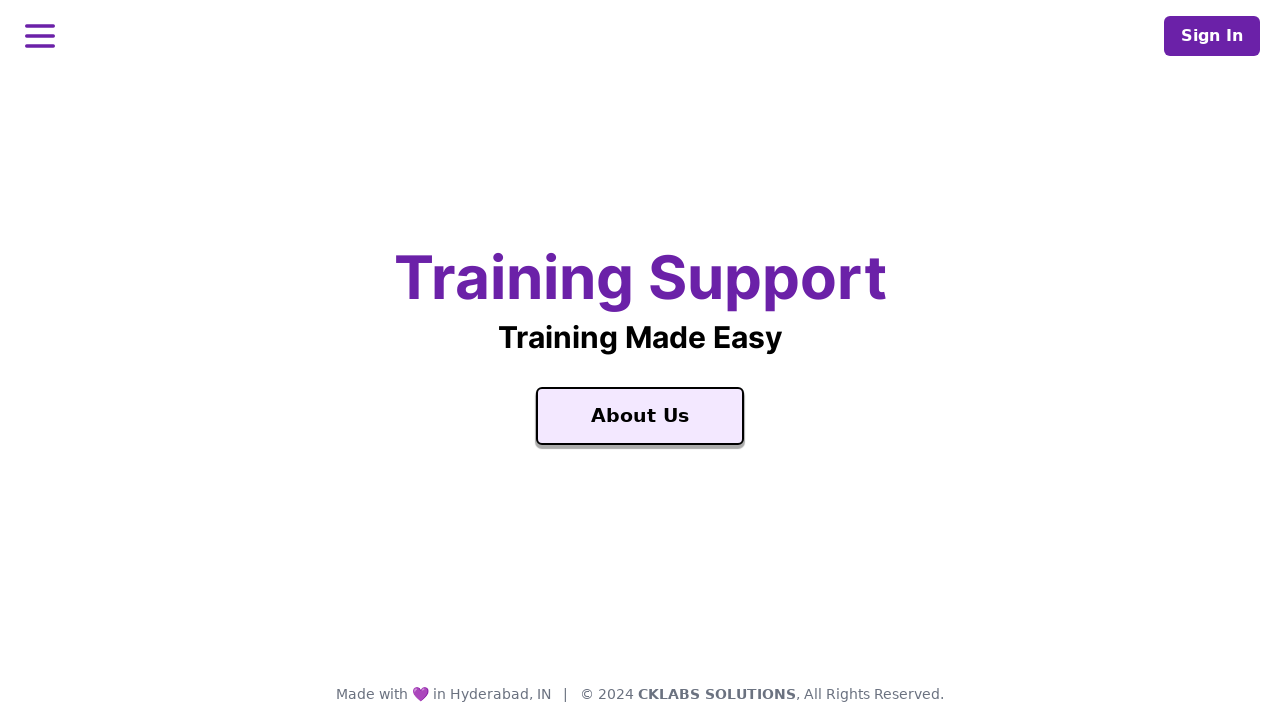

Clicked on the About Us link at (640, 416) on text=About Us
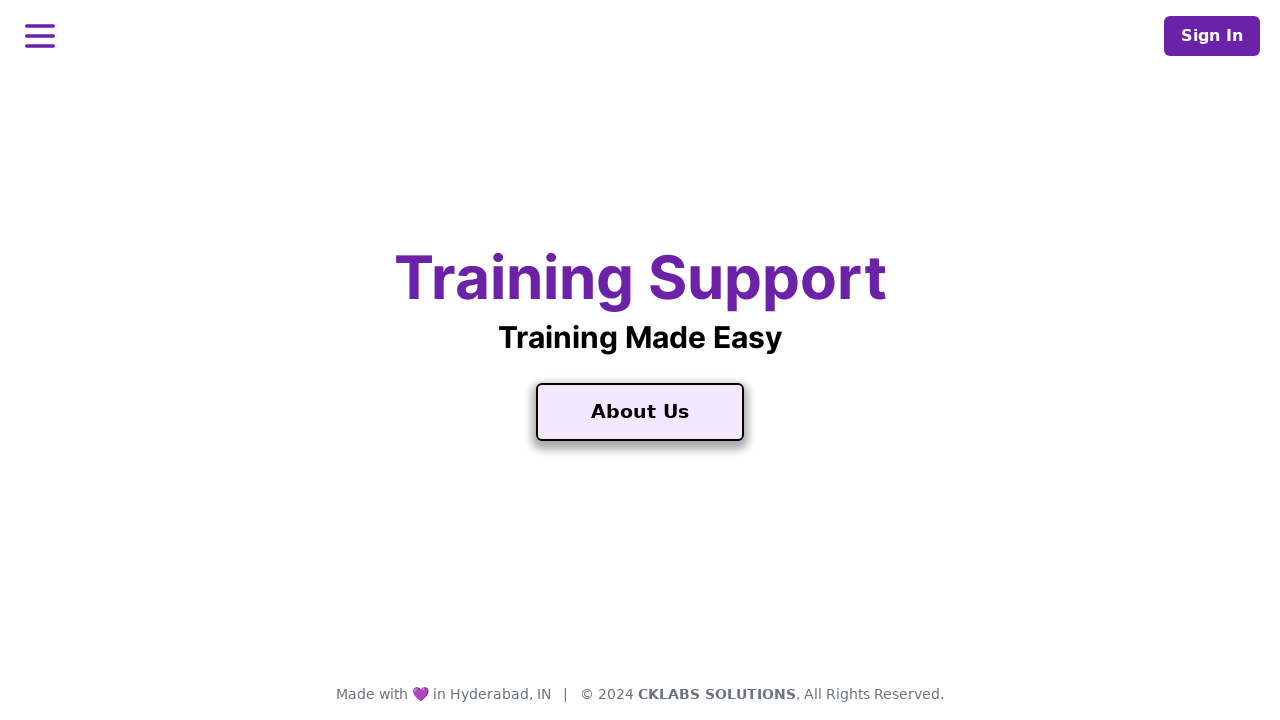

Waited for About Us page to load - verified 'About Us' heading is present
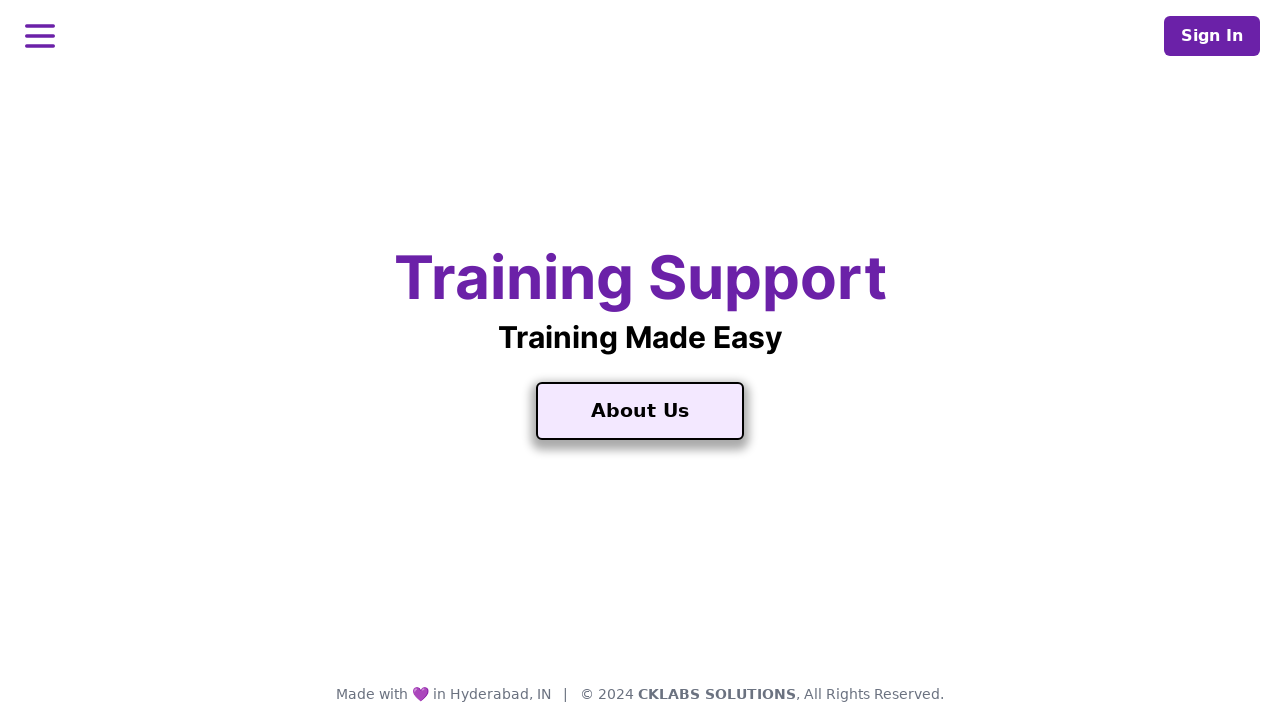

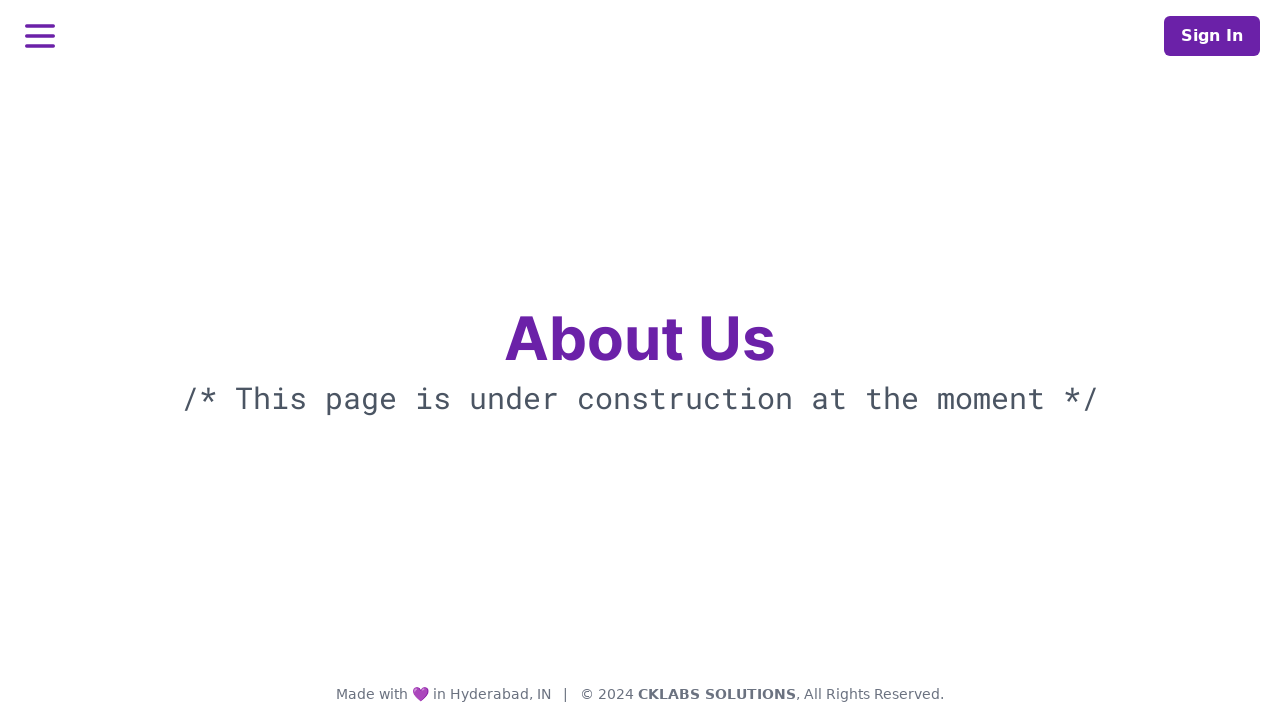